Tests registration form validation by submitting without last name and verifying the error message appears

Starting URL: https://parabank.parasoft.com/parabank/index.htm

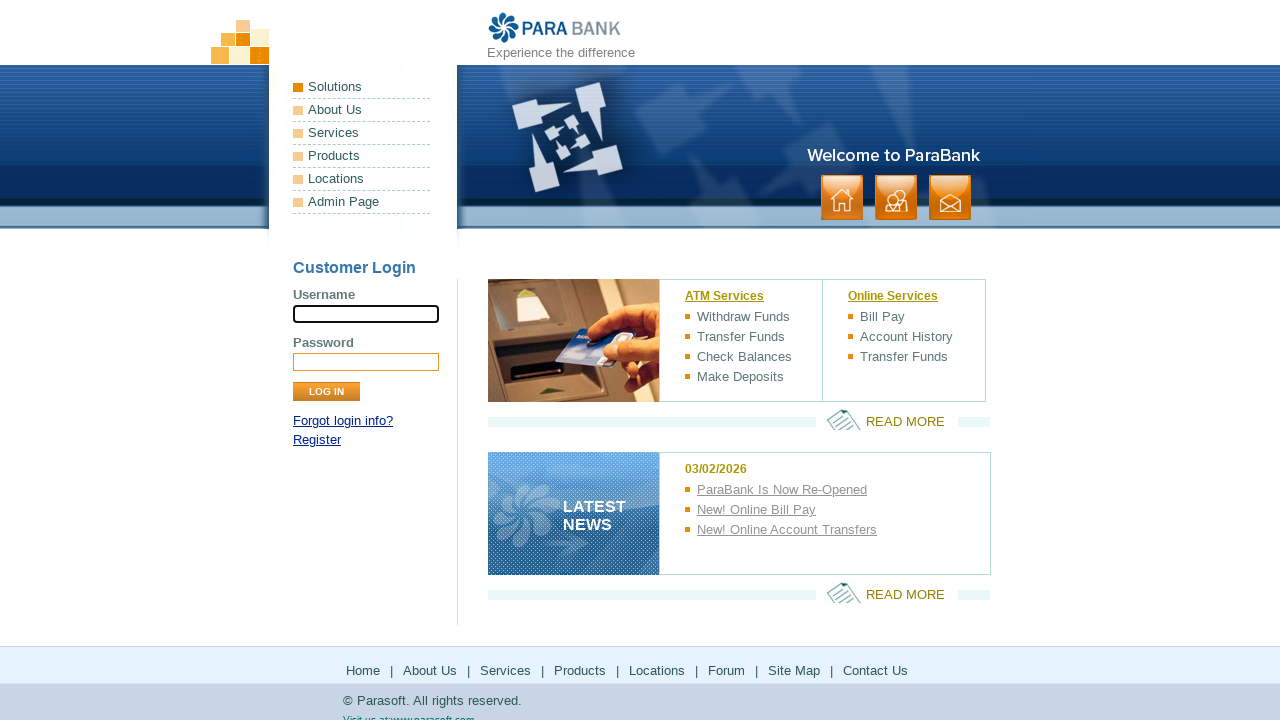

Clicked Register link at (317, 440) on text=Register
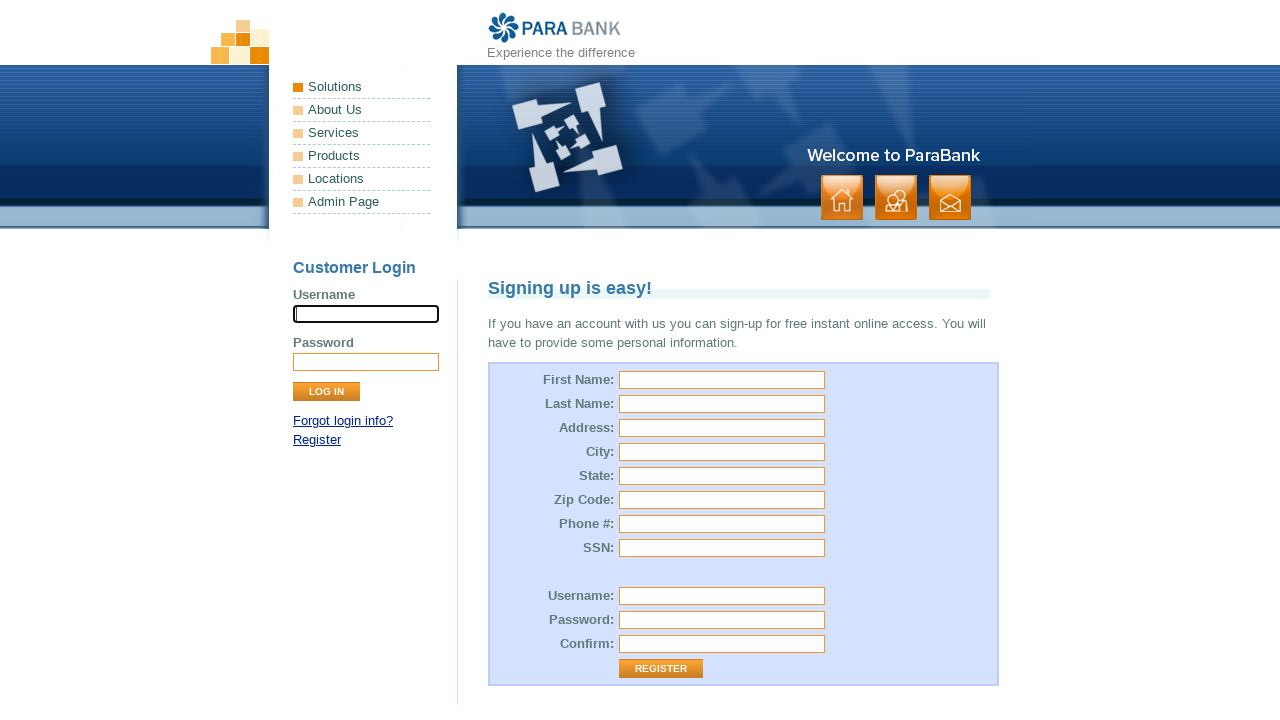

Registration form loaded
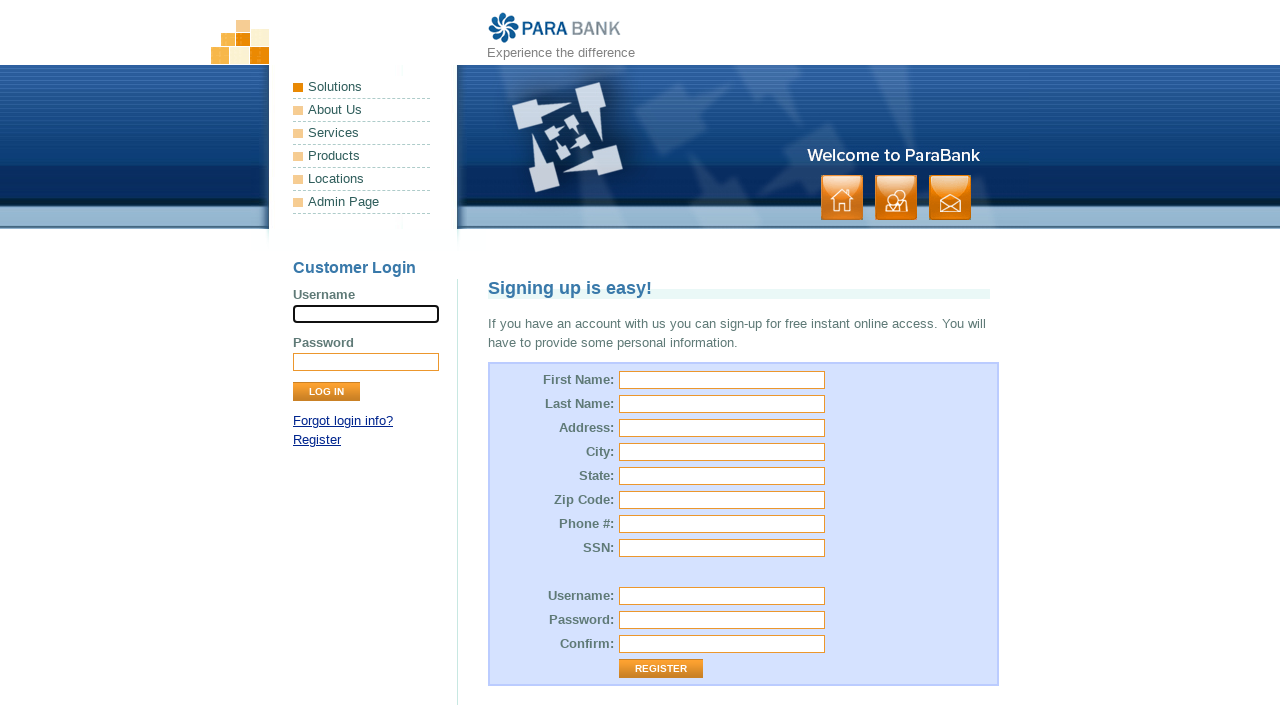

Filled first name with 'Sarah' on #customer\.firstName
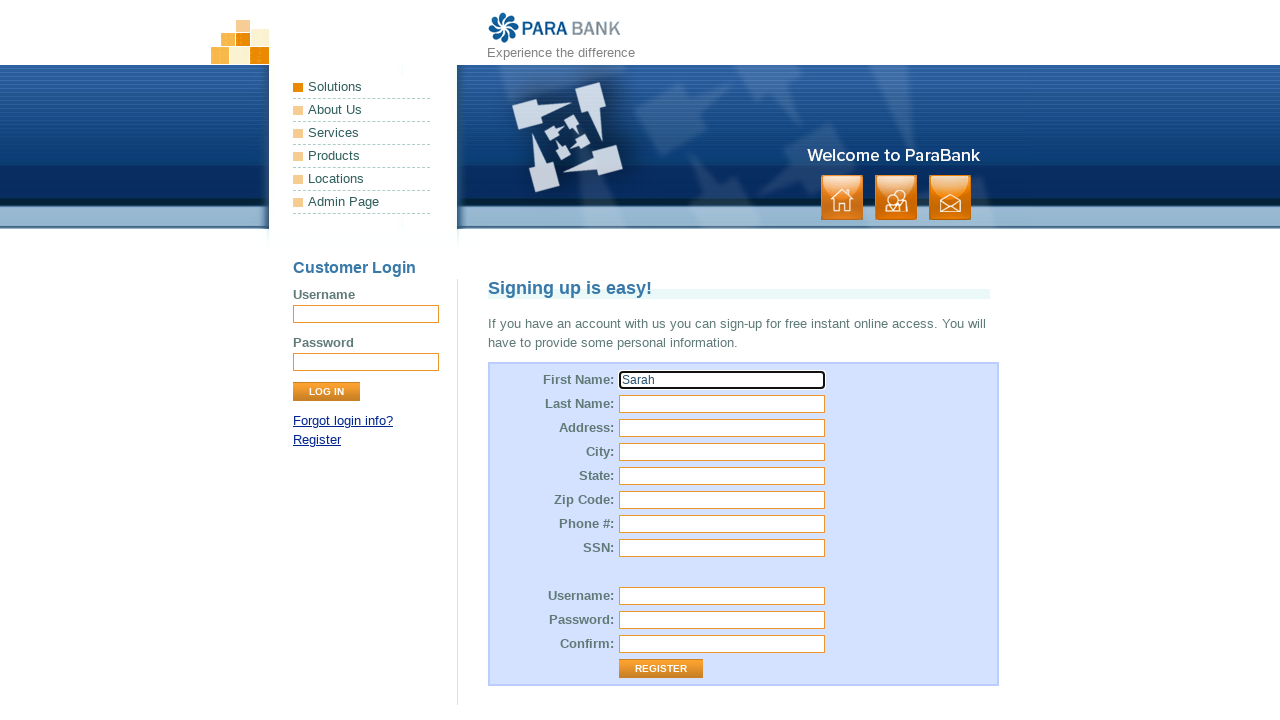

Filled street address with '321 Elm Boulevard' on #customer\.address\.street
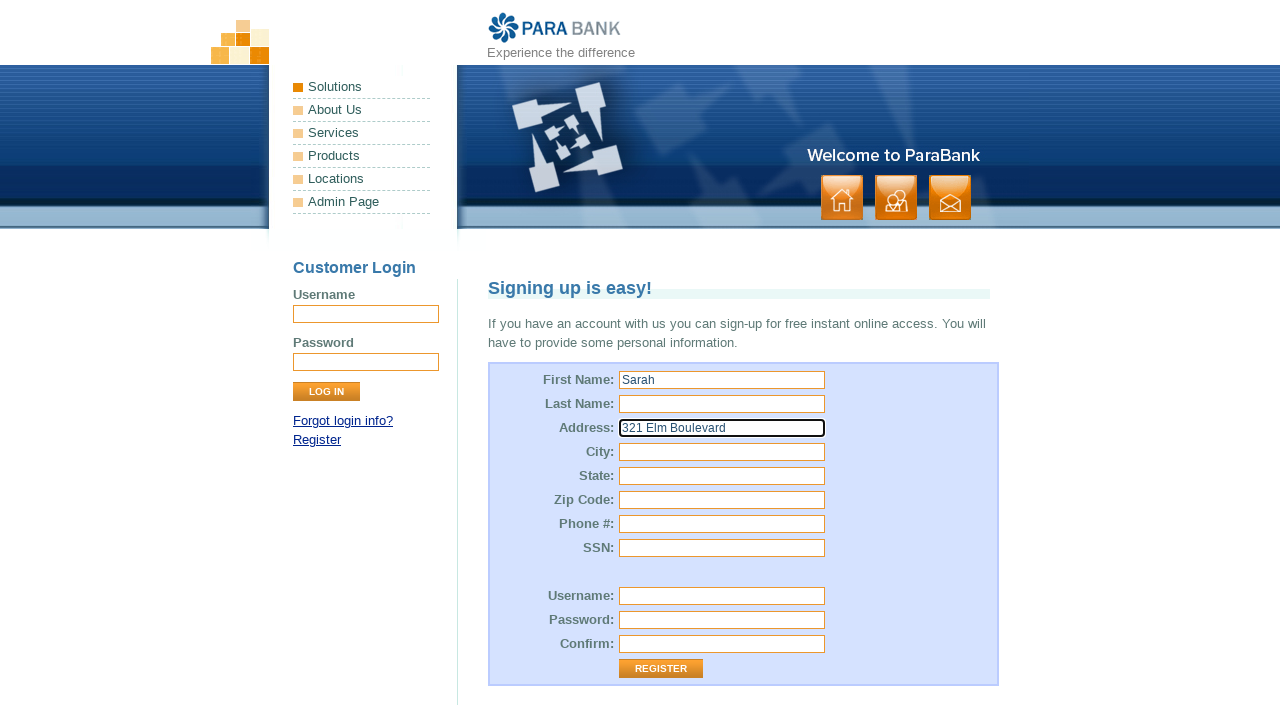

Filled city with 'Denver' on #customer\.address\.city
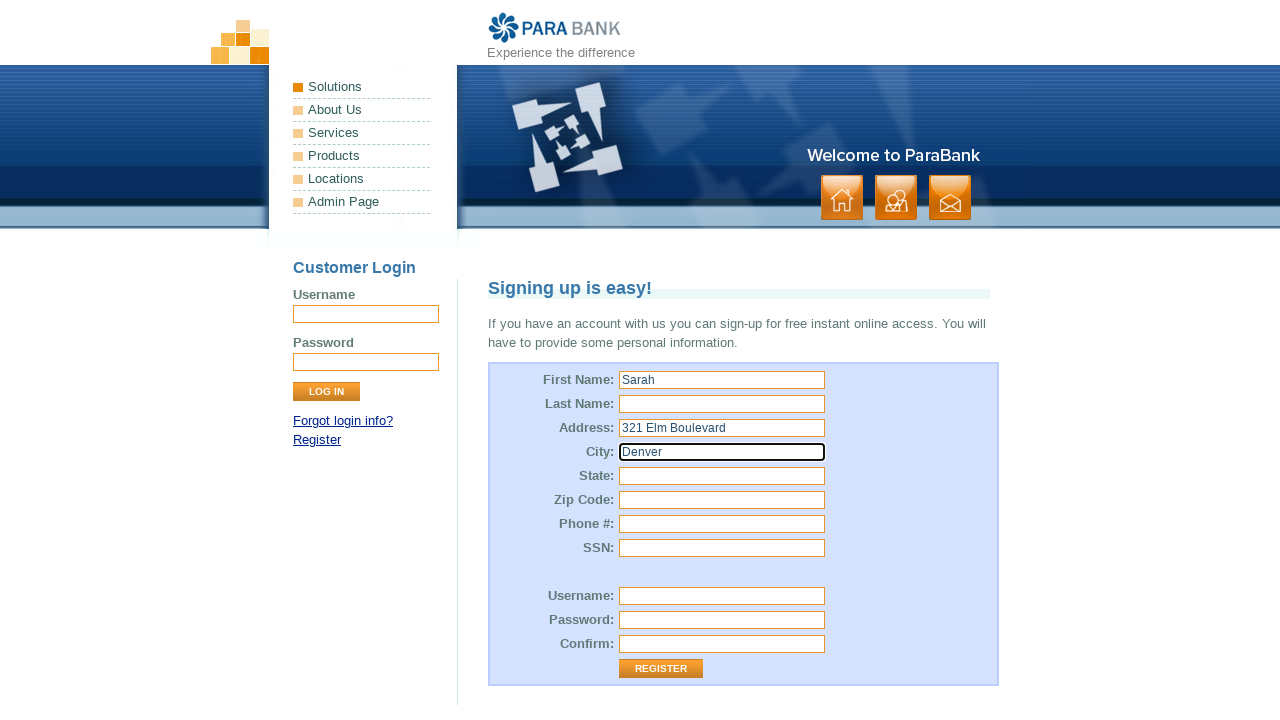

Filled state with 'Colorado' on #customer\.address\.state
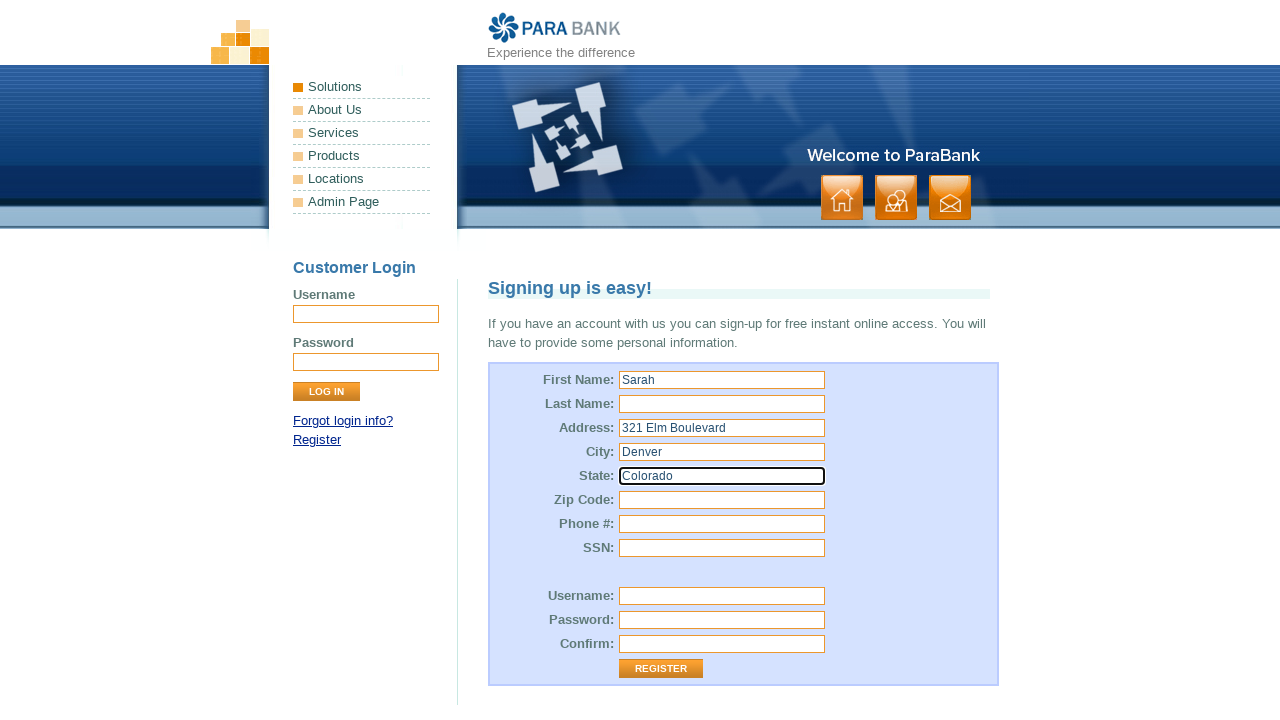

Filled zip code with '80202' on #customer\.address\.zipCode
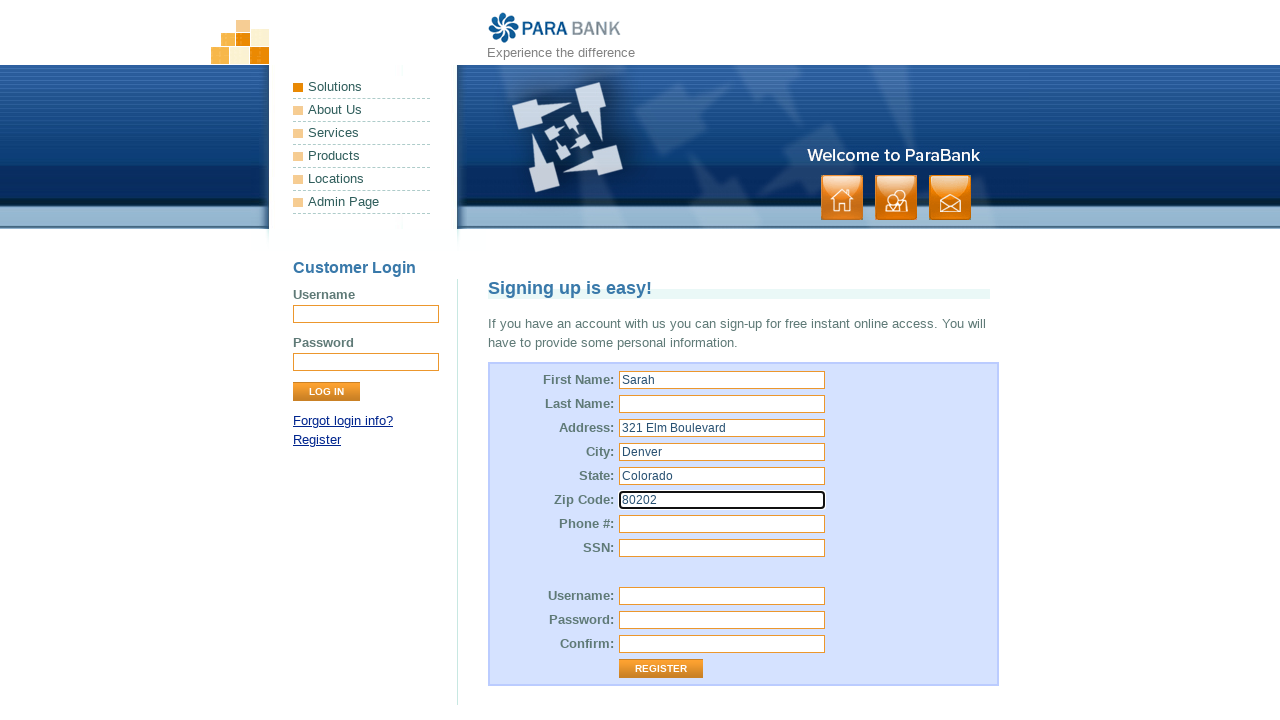

Filled phone number with '3035554321' on #customer\.phoneNumber
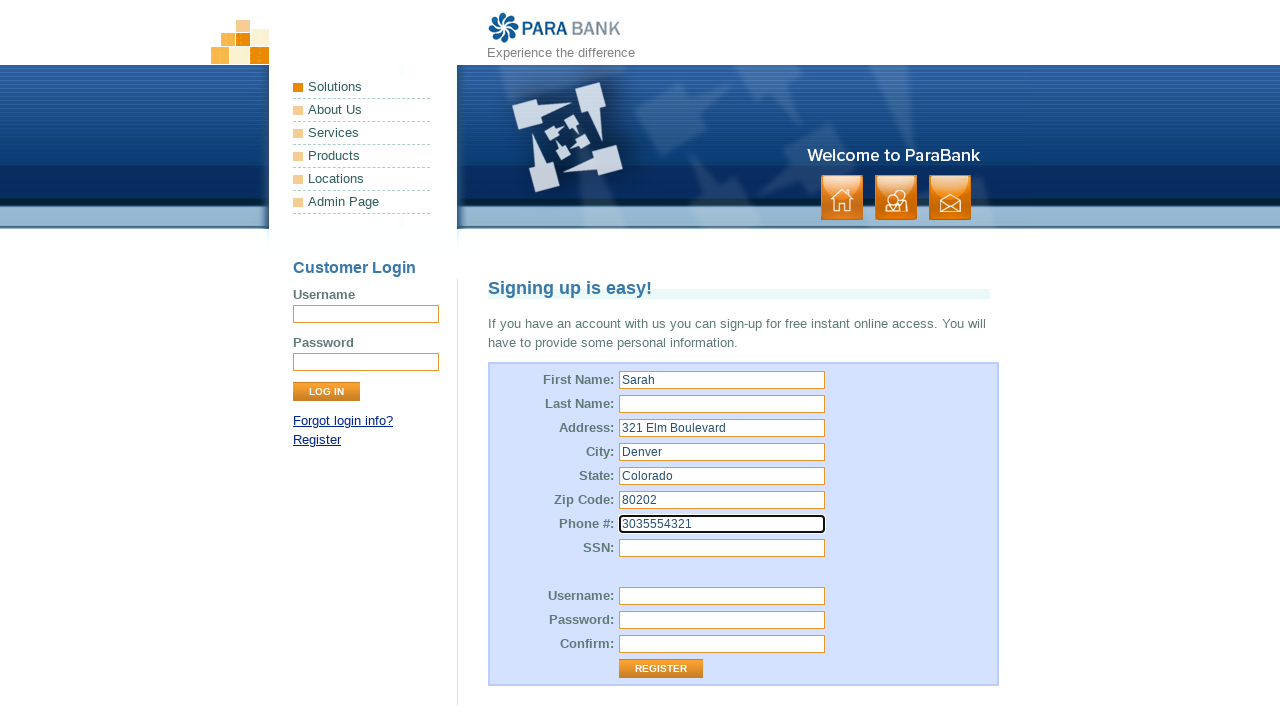

Filled SSN with '667-89-0123' on #customer\.ssn
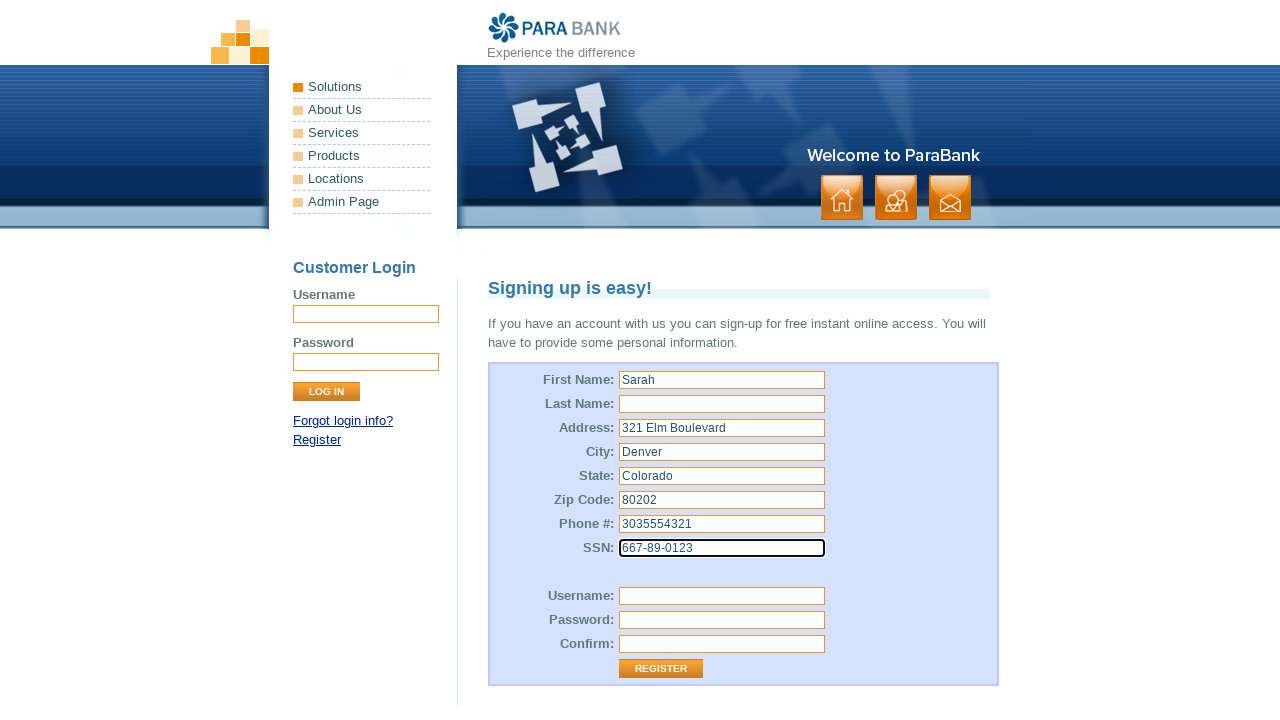

Filled username with 'sarah_test13' on #customer\.username
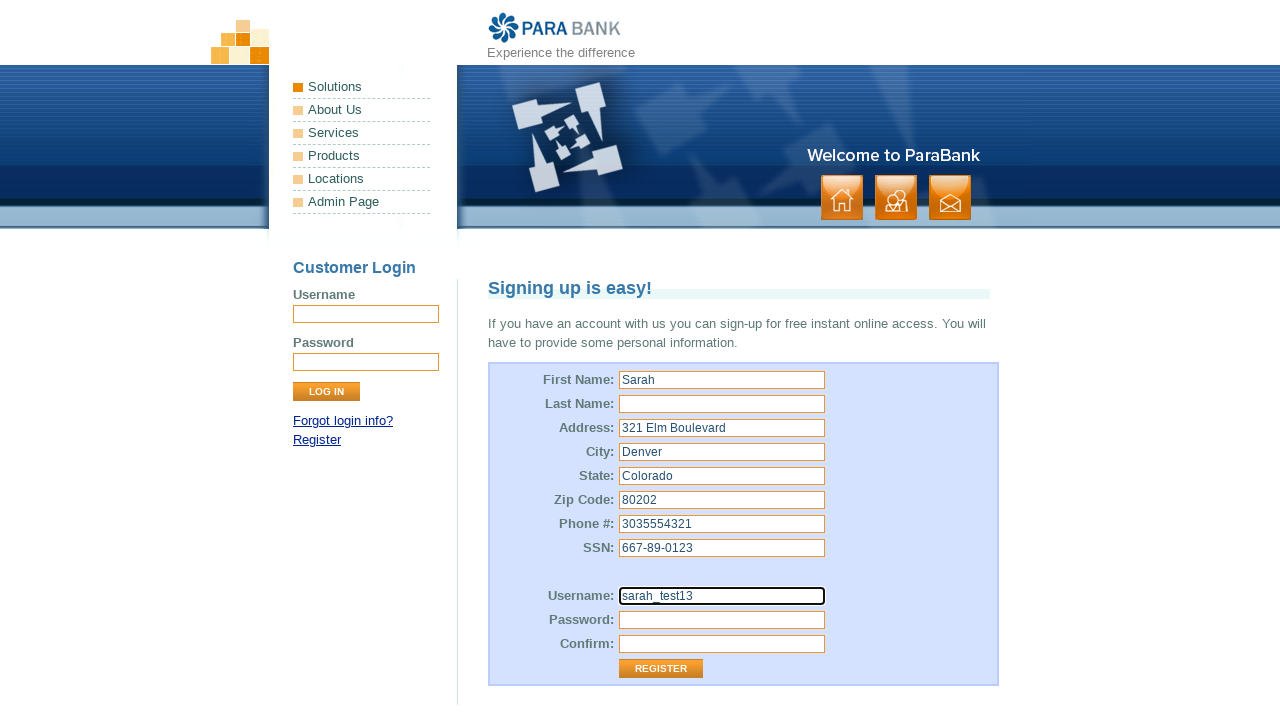

Filled password with 'MyPass@123' on #customer\.password
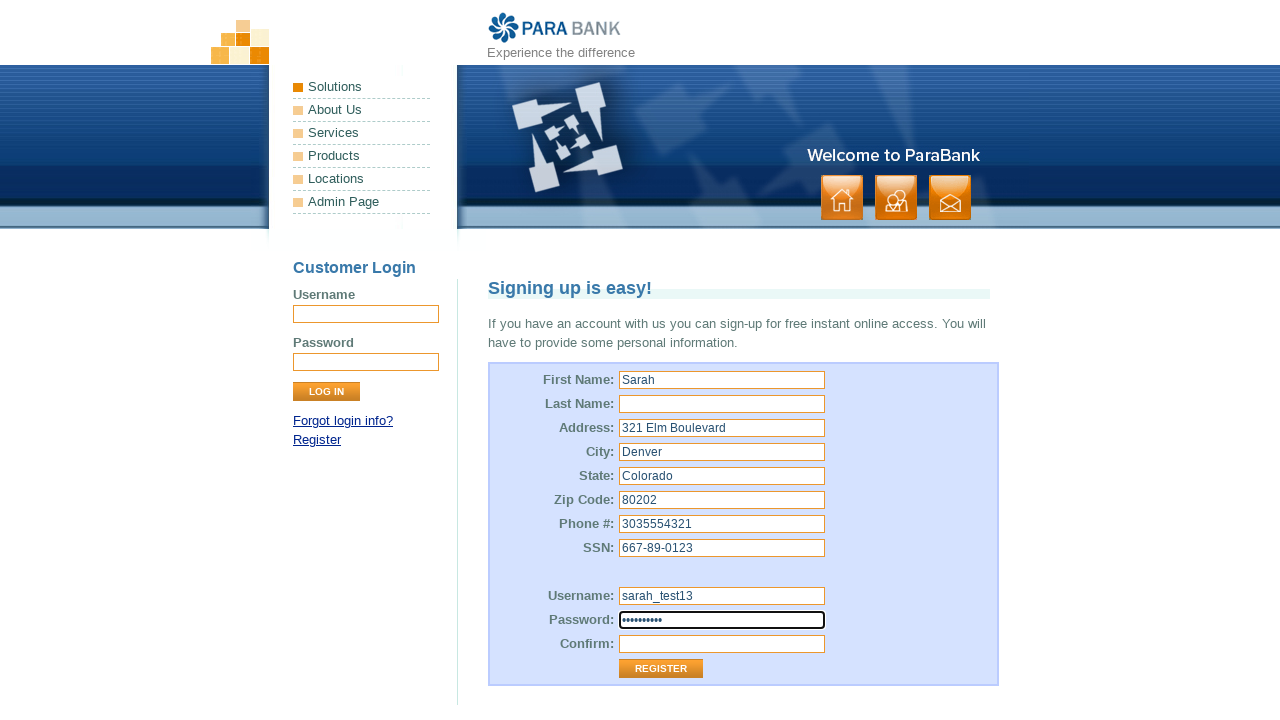

Filled repeated password with 'MyPass@123' on #repeatedPassword
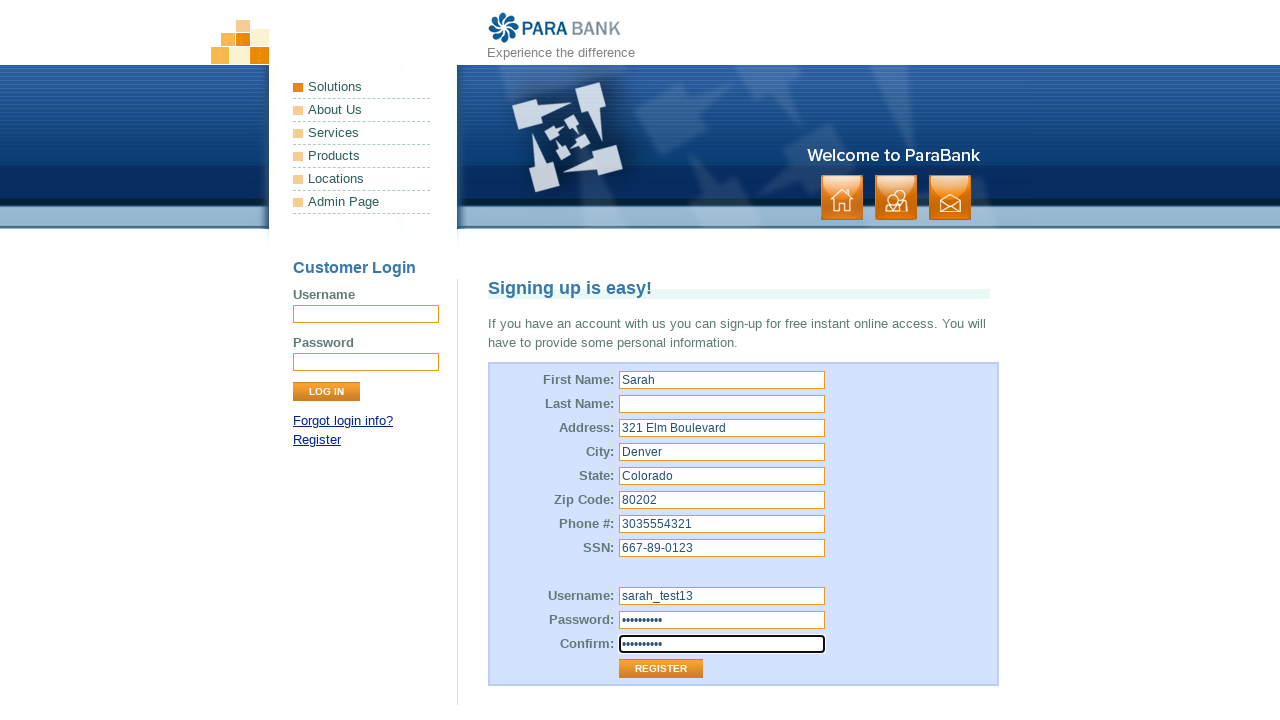

Clicked Register button to submit form at (661, 669) on input[value='Register']
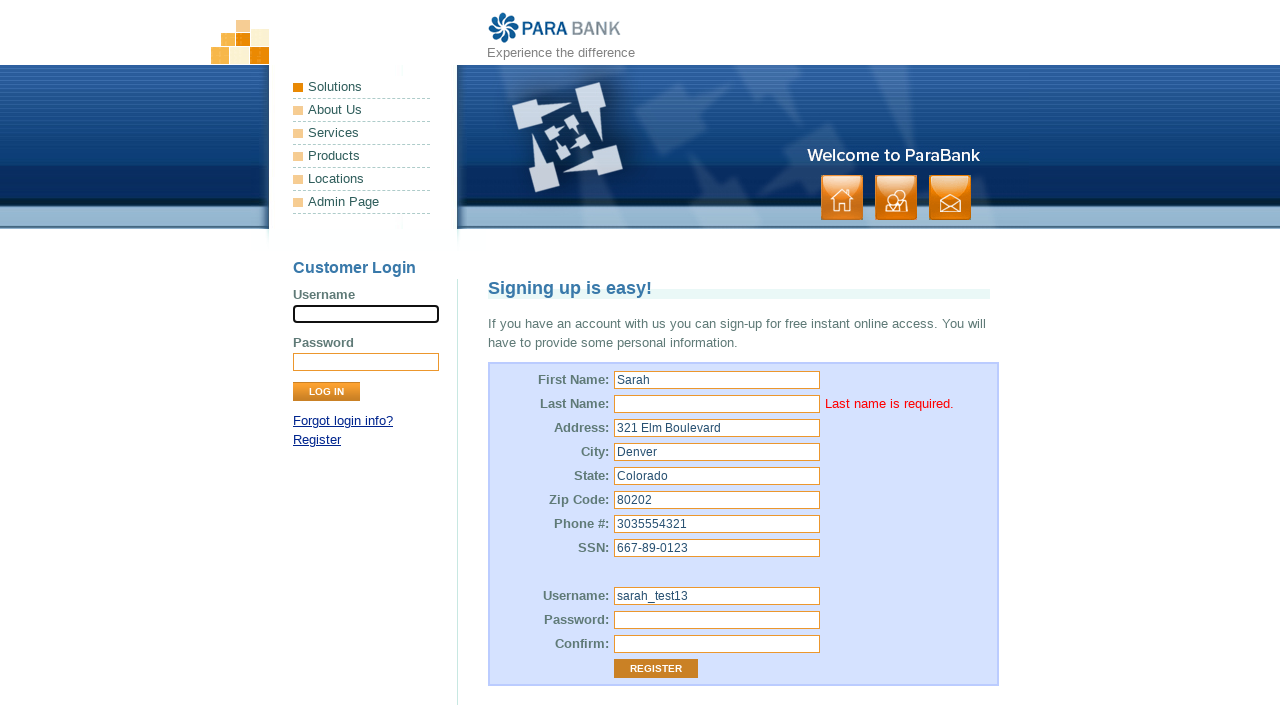

Last name error message appeared
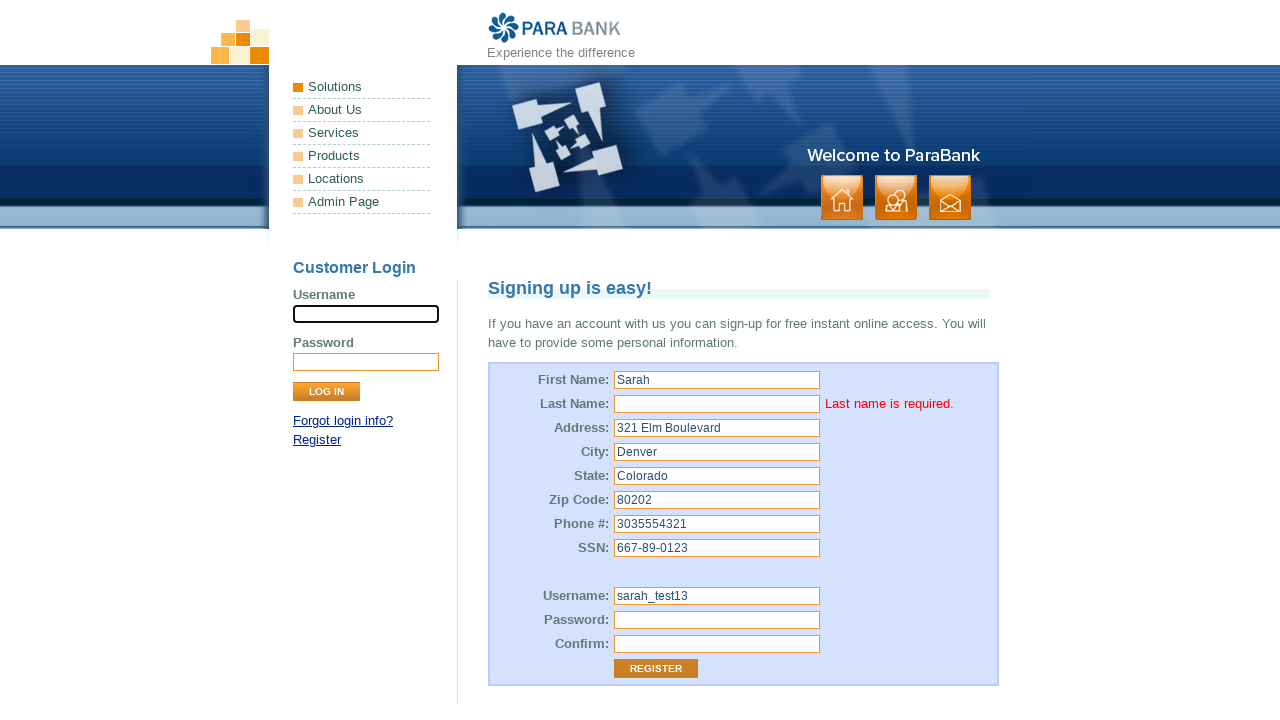

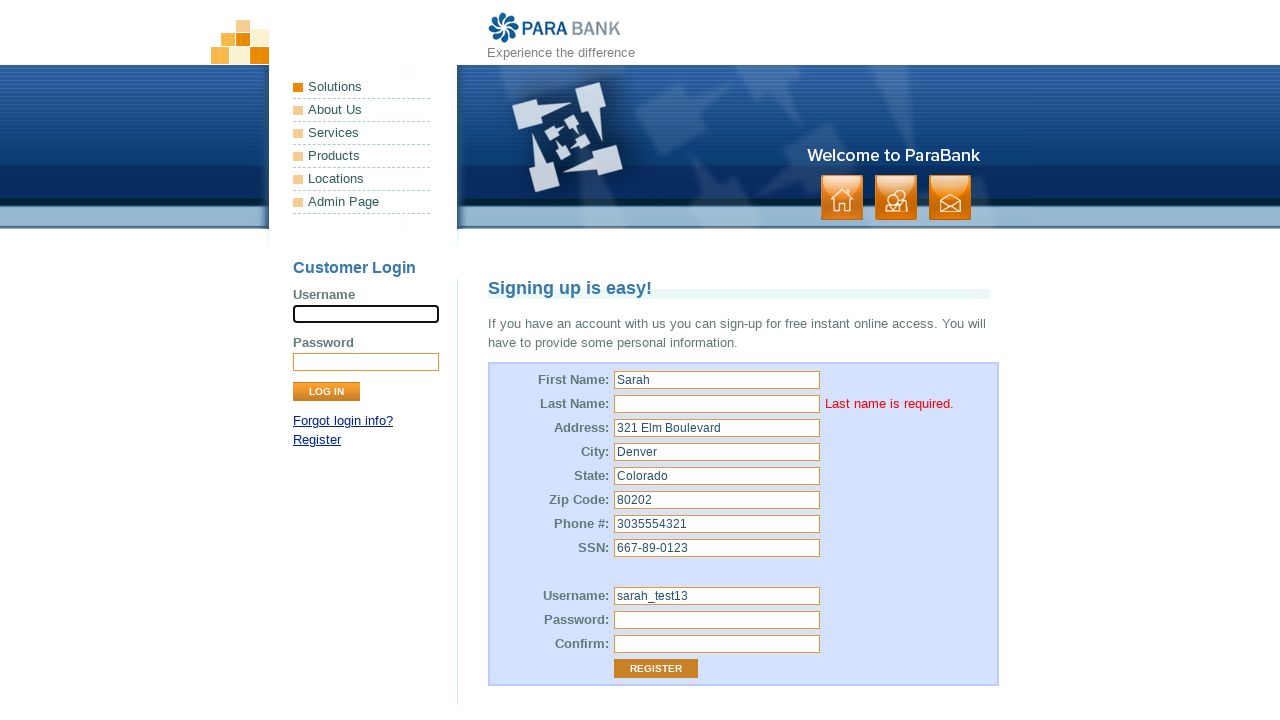